Tests form input functionality by filling a first name field on a practice page

Starting URL: https://awesomeqa.com/practice.html

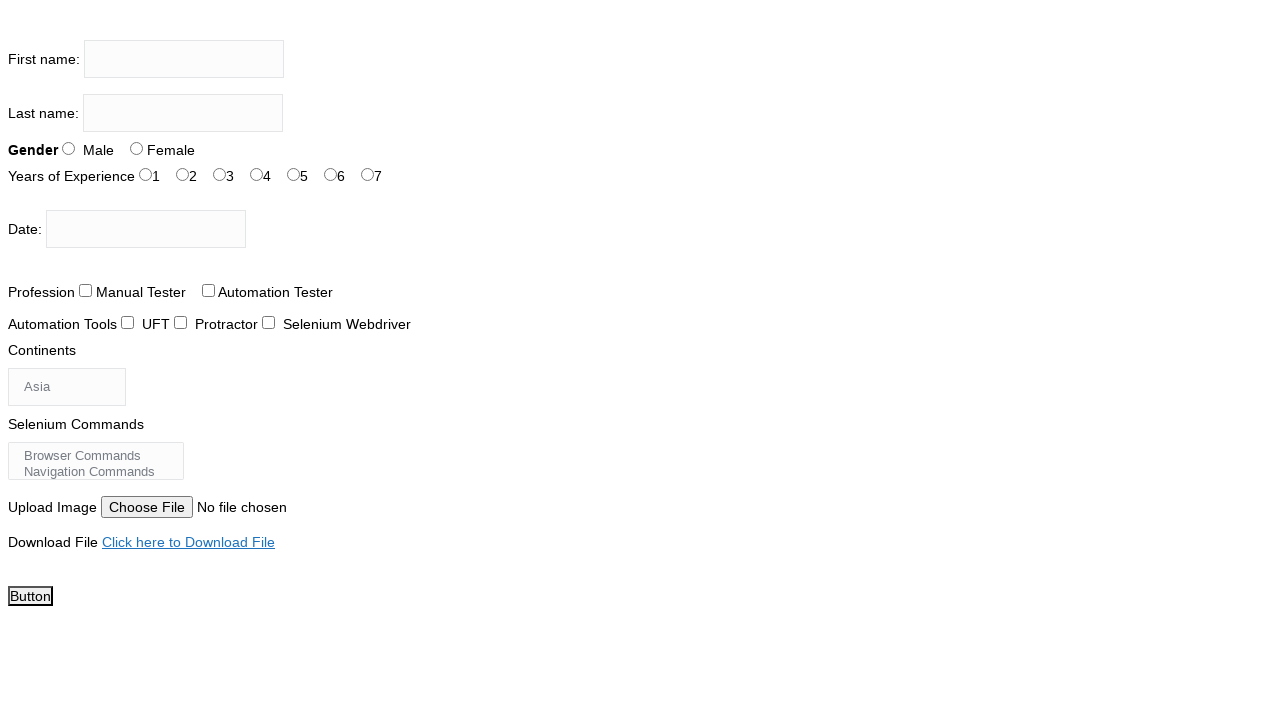

Filled first name field with 'Kishor Shevkar' on input[name='firstname']
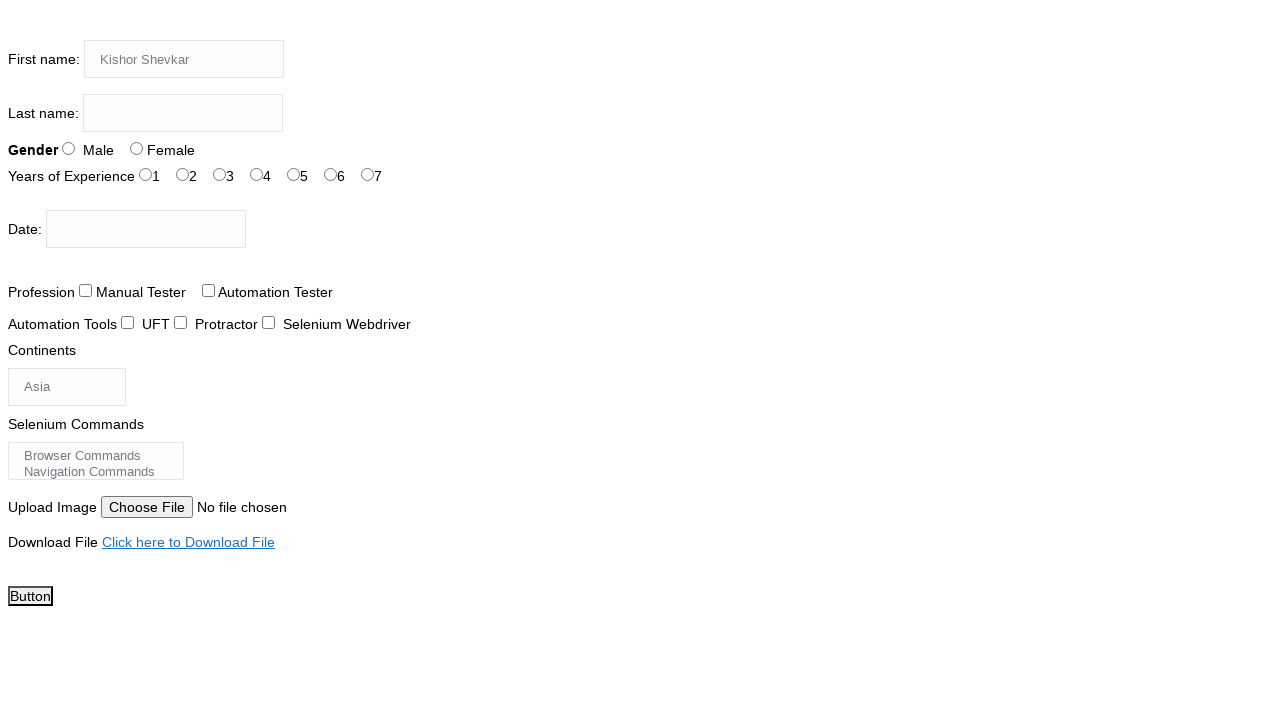

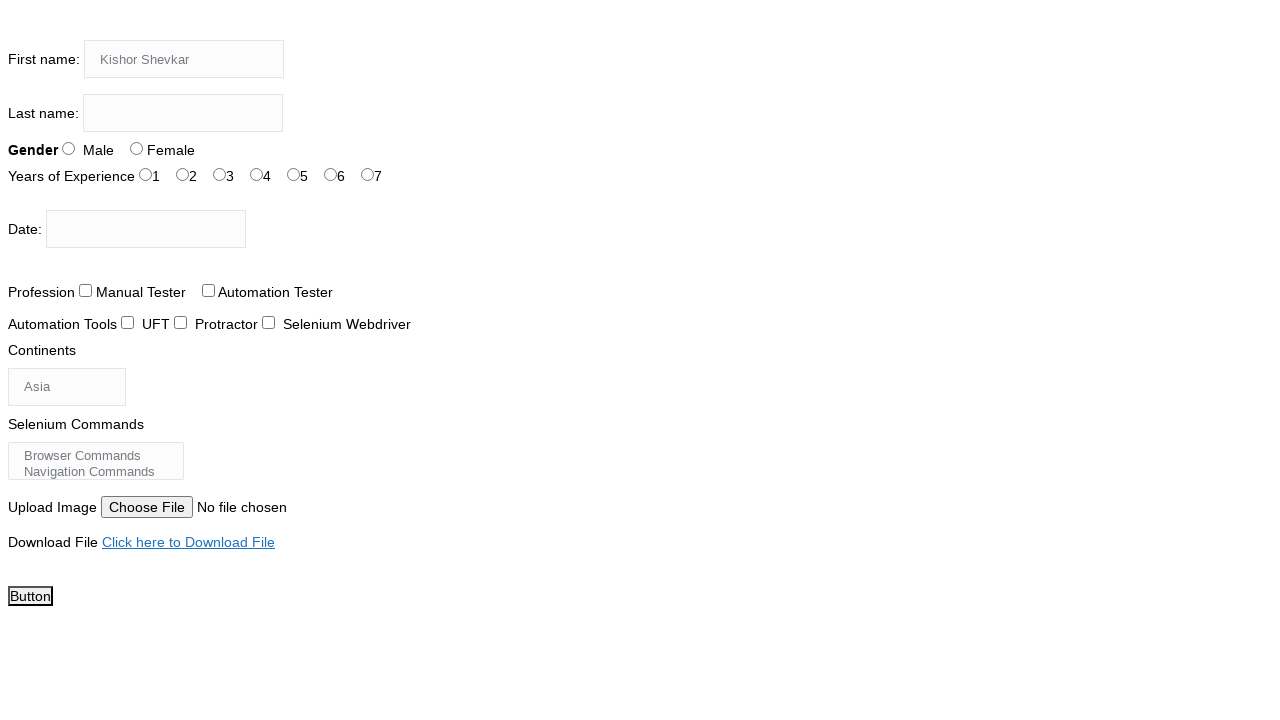